Tests an e-commerce vegetable shopping site by searching for products containing "ca", verifying product counts, adding items to cart, and checking the brand logo text

Starting URL: https://rahulshettyacademy.com/seleniumPractise/#/

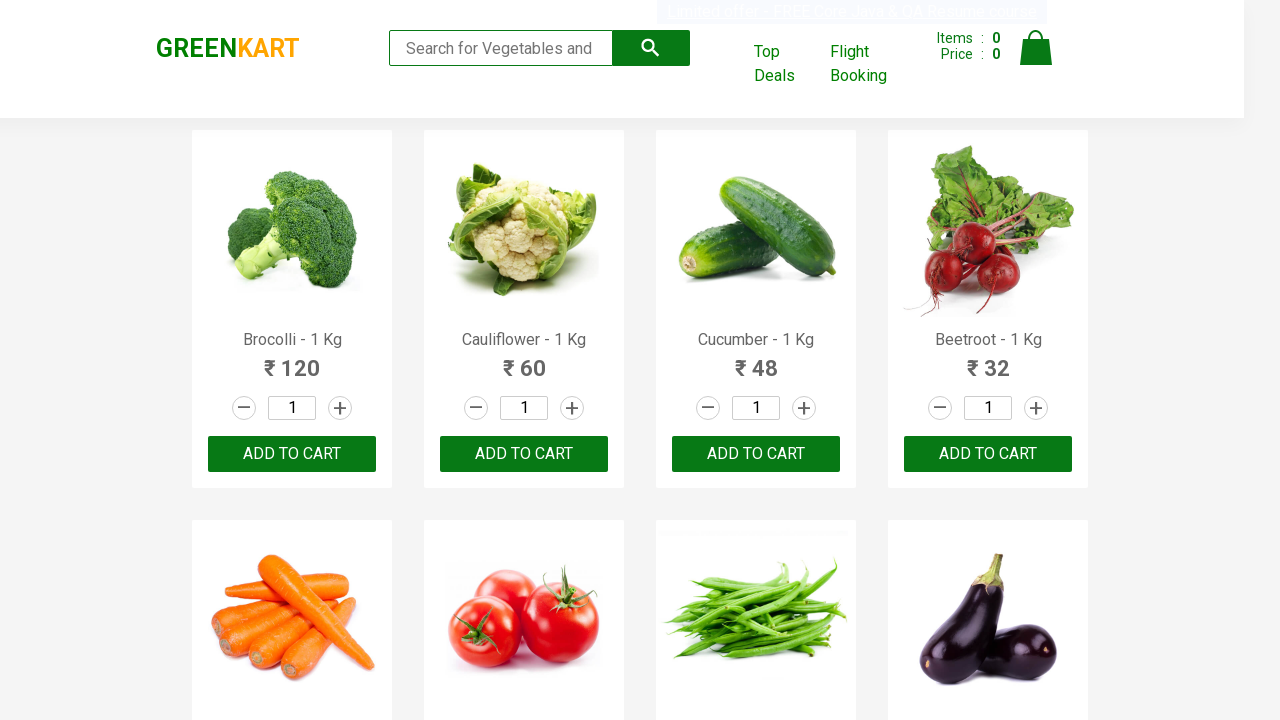

Filled search box with 'ca' to filter vegetables on .search-keyword
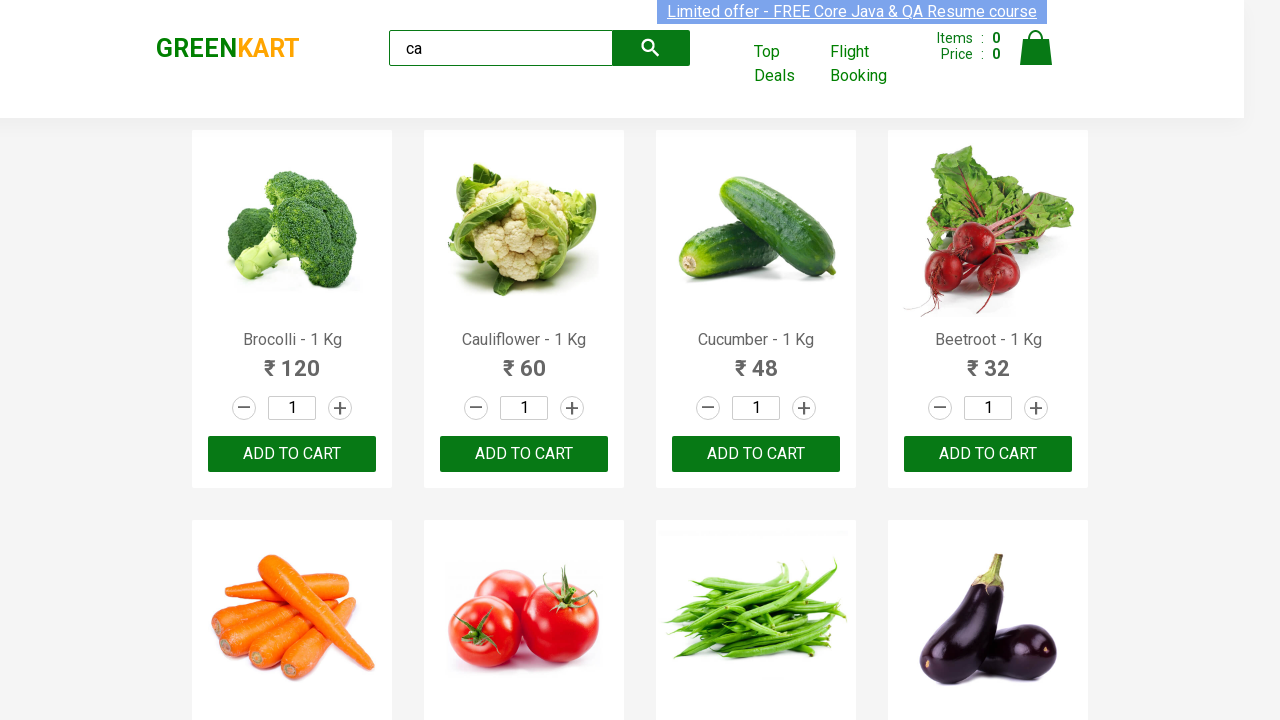

Waited 2 seconds for search results to load
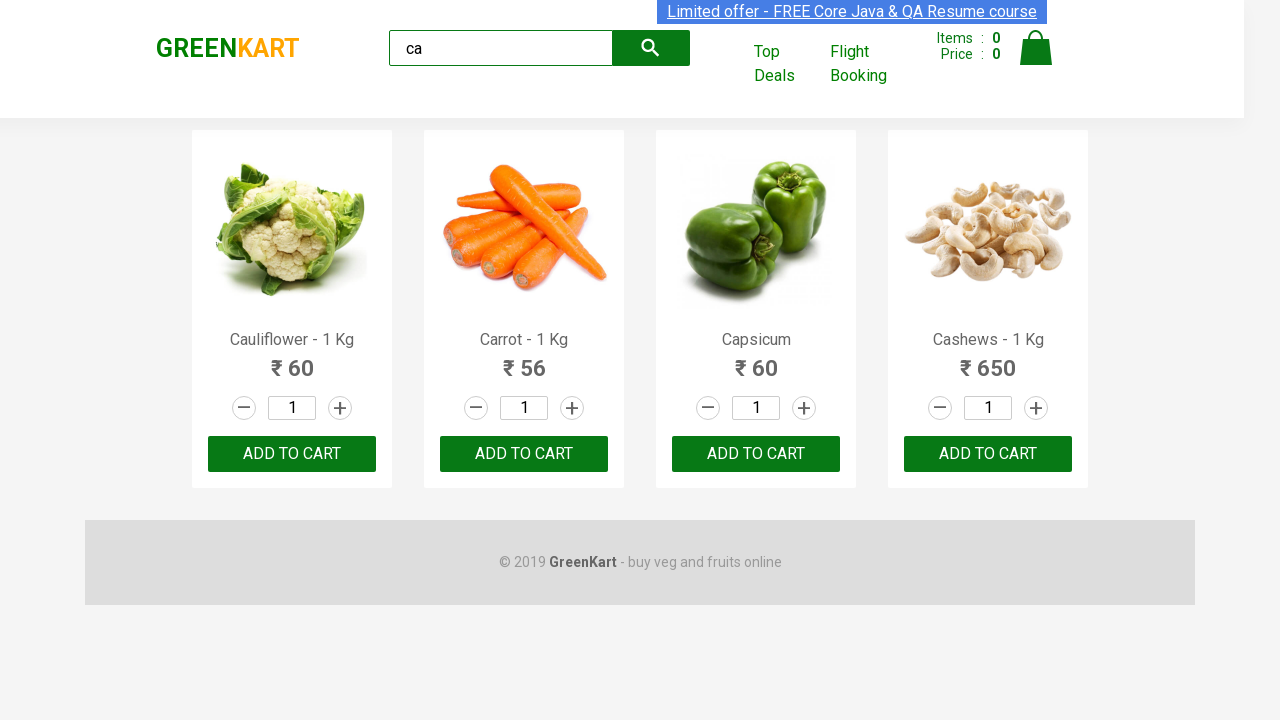

Verified product elements are displayed on the page
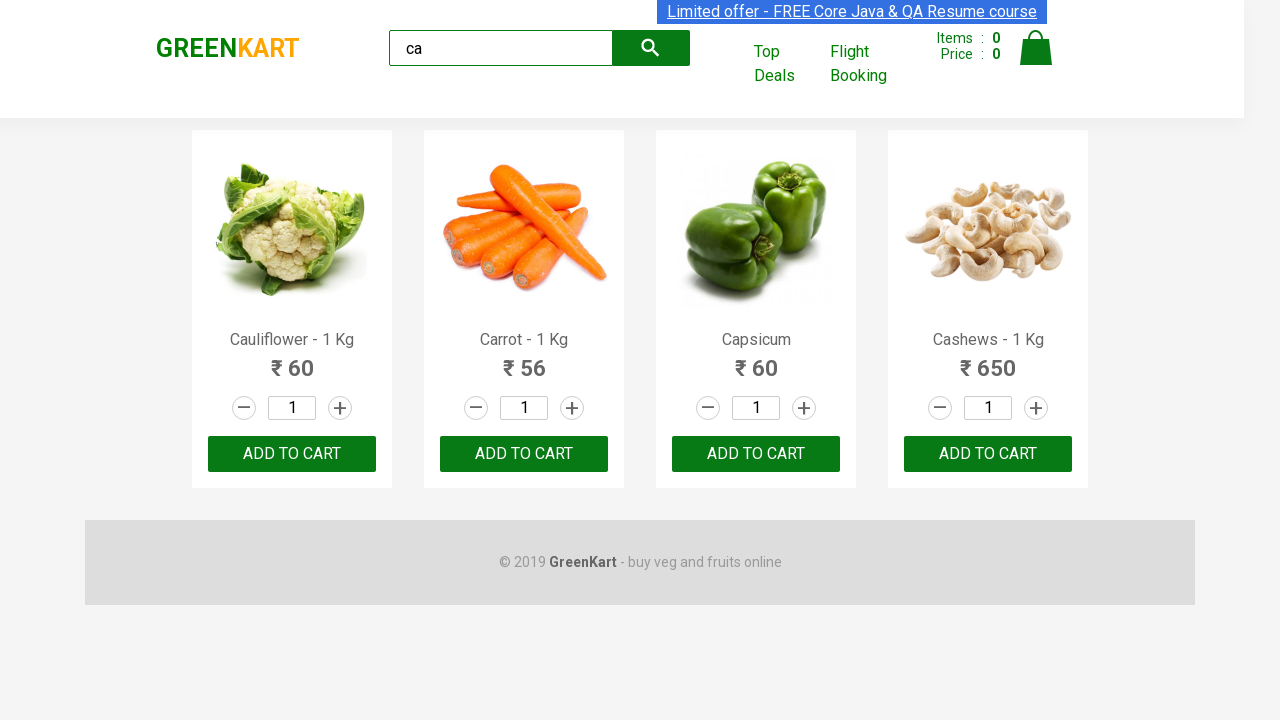

Clicked ADD TO CART button on the third product at (756, 454) on :nth-child(3) > .product-action > button
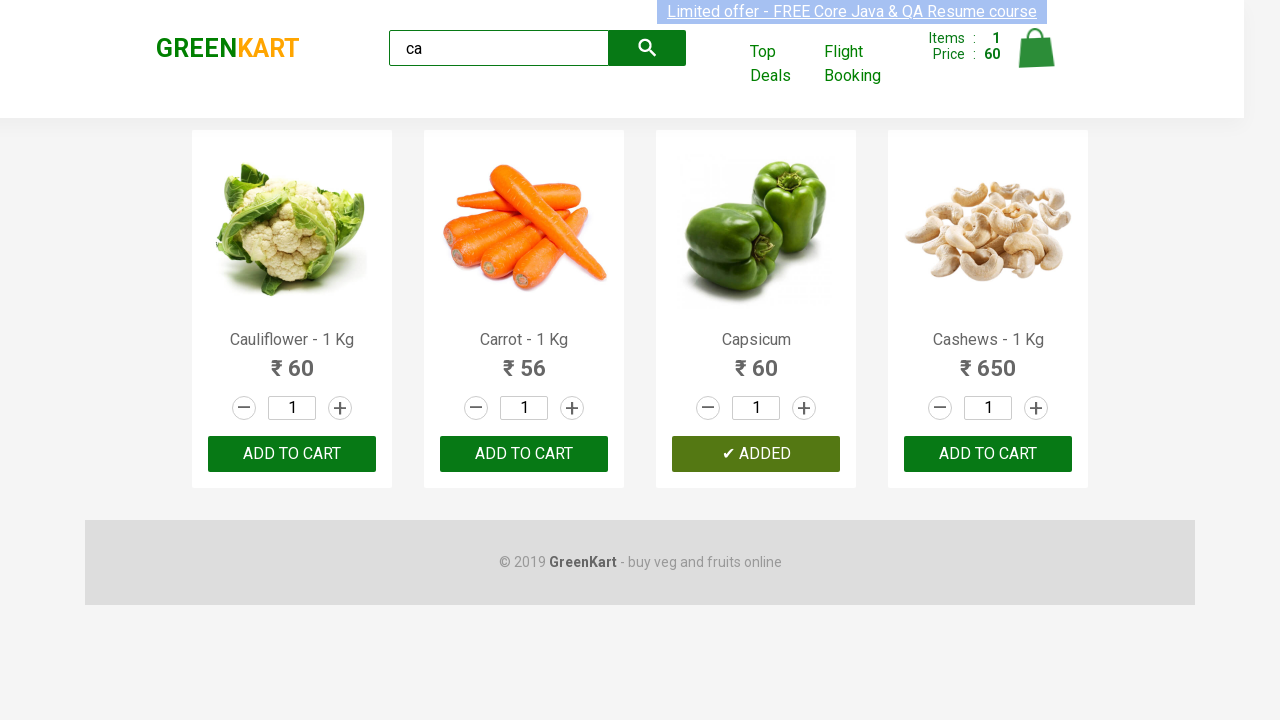

Clicked ADD TO CART button on the third product using nth selector at (756, 454) on .products .product >> nth=2 >> button:has-text('ADD TO CART')
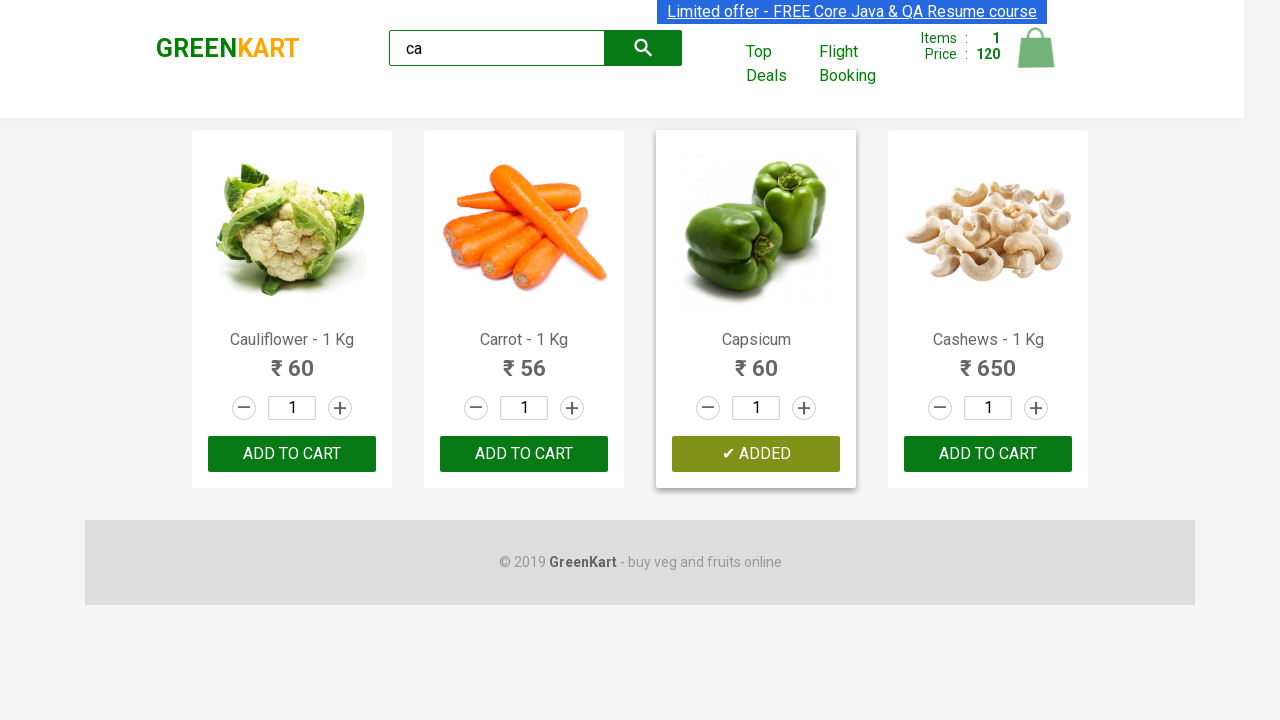

Retrieved all product elements from the page
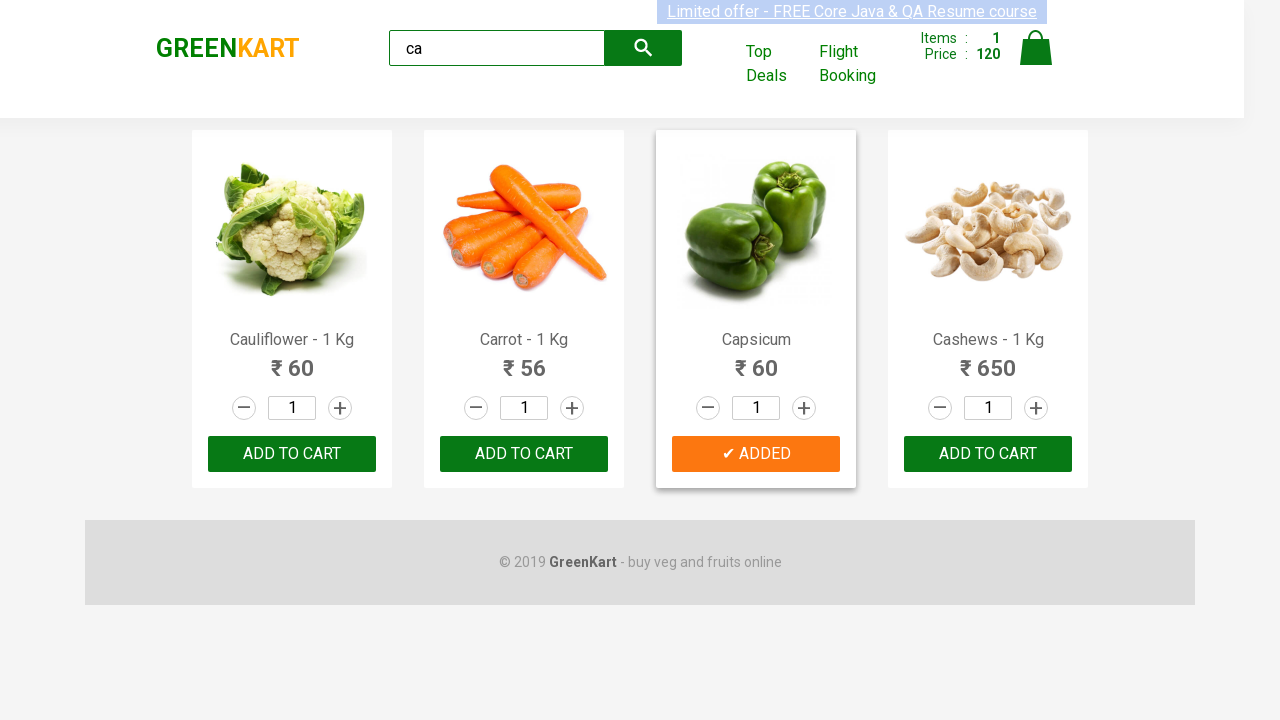

Retrieved product name: Cauliflower - 1 Kg
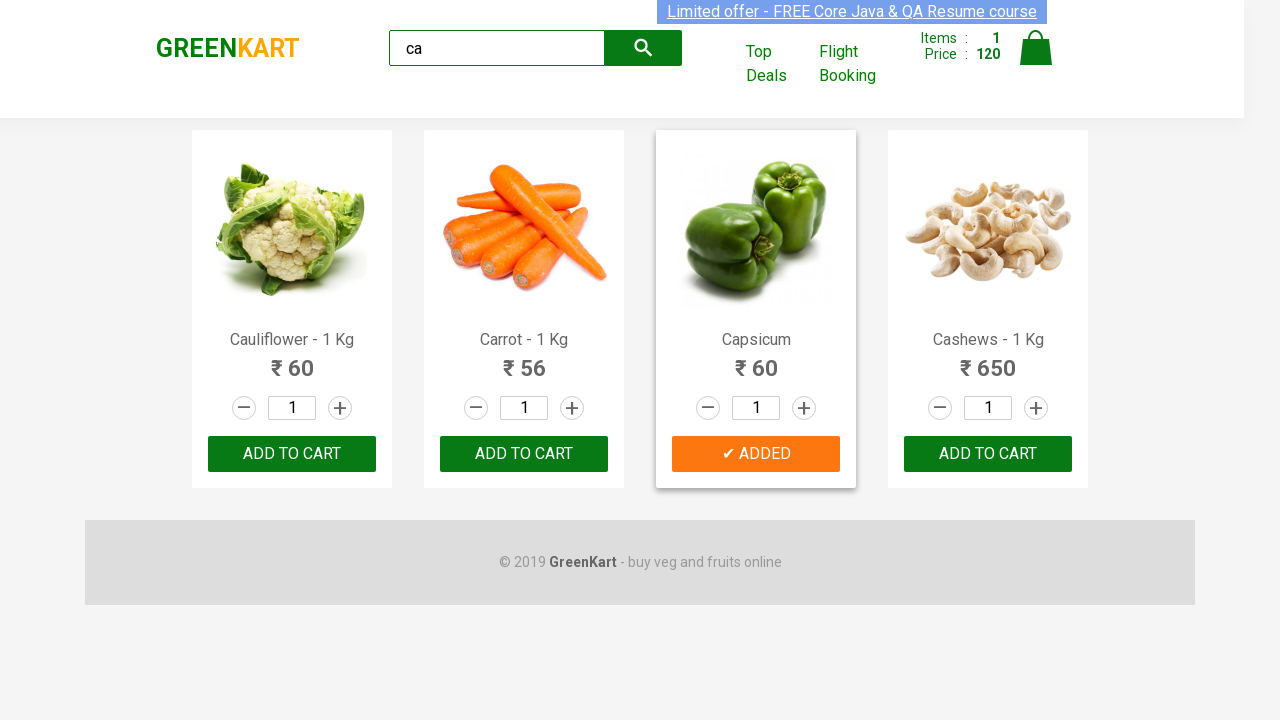

Retrieved product name: Carrot - 1 Kg
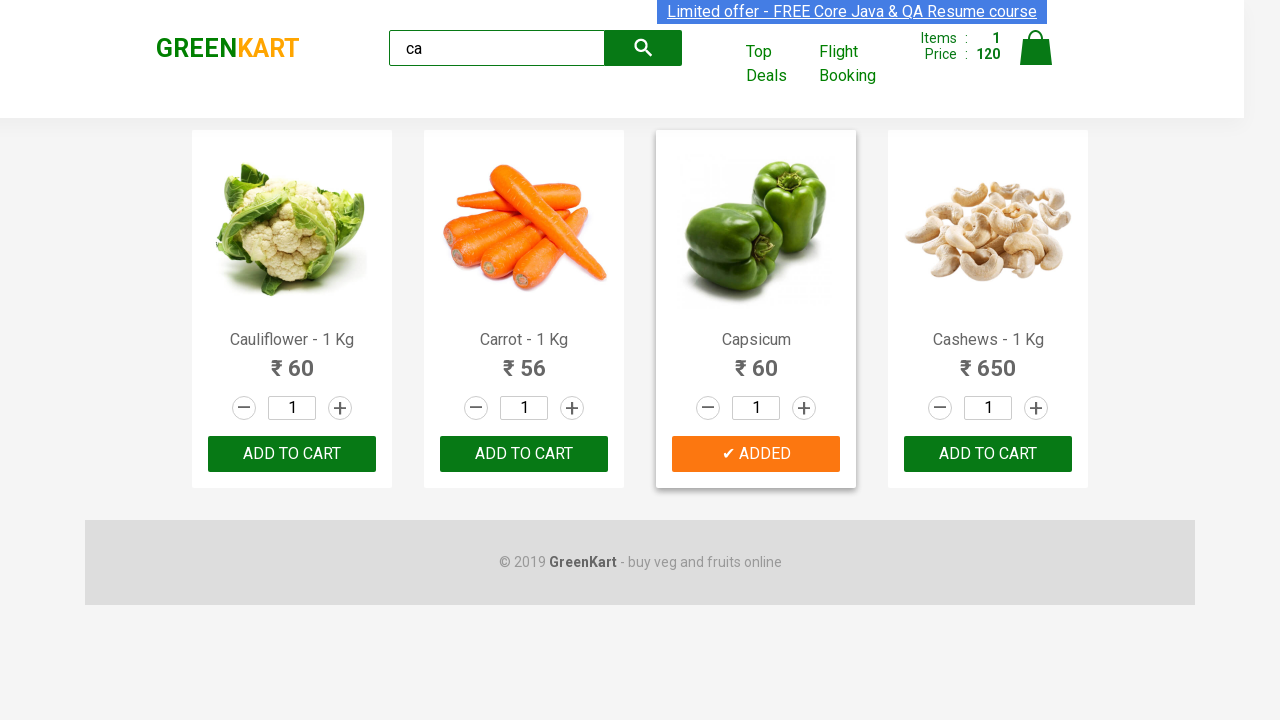

Retrieved product name: Capsicum
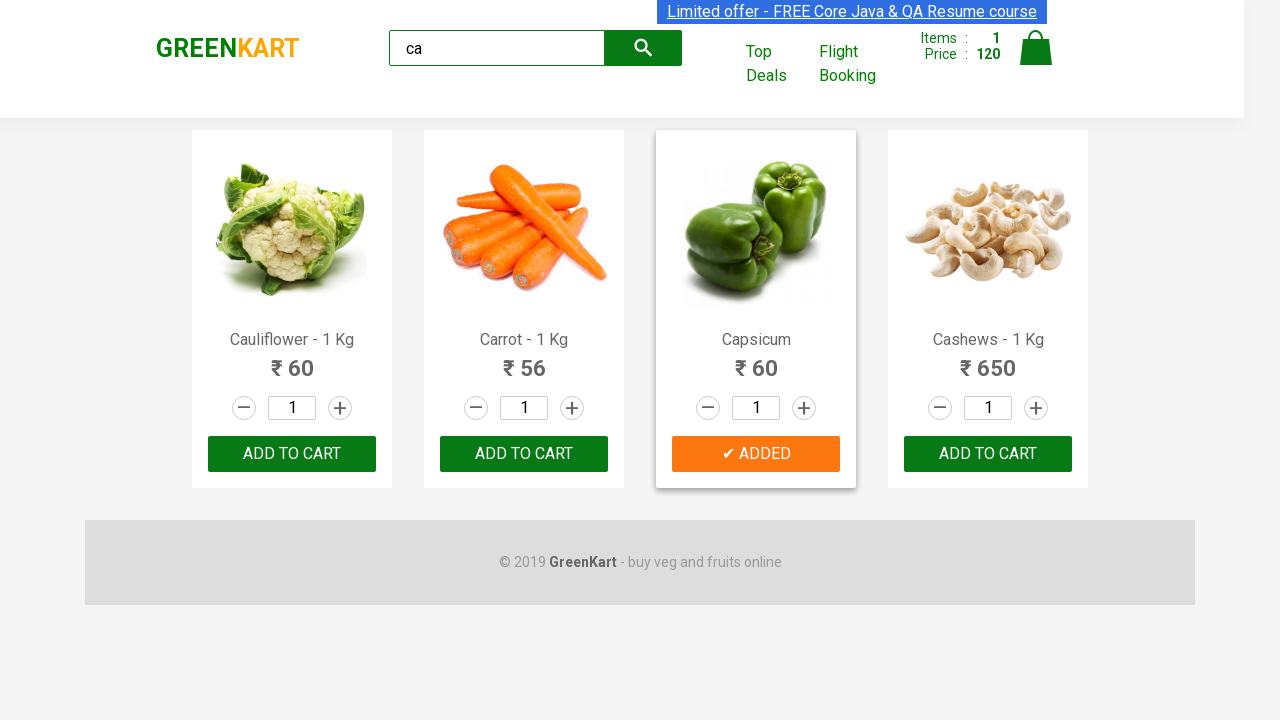

Retrieved product name: Cashews - 1 Kg
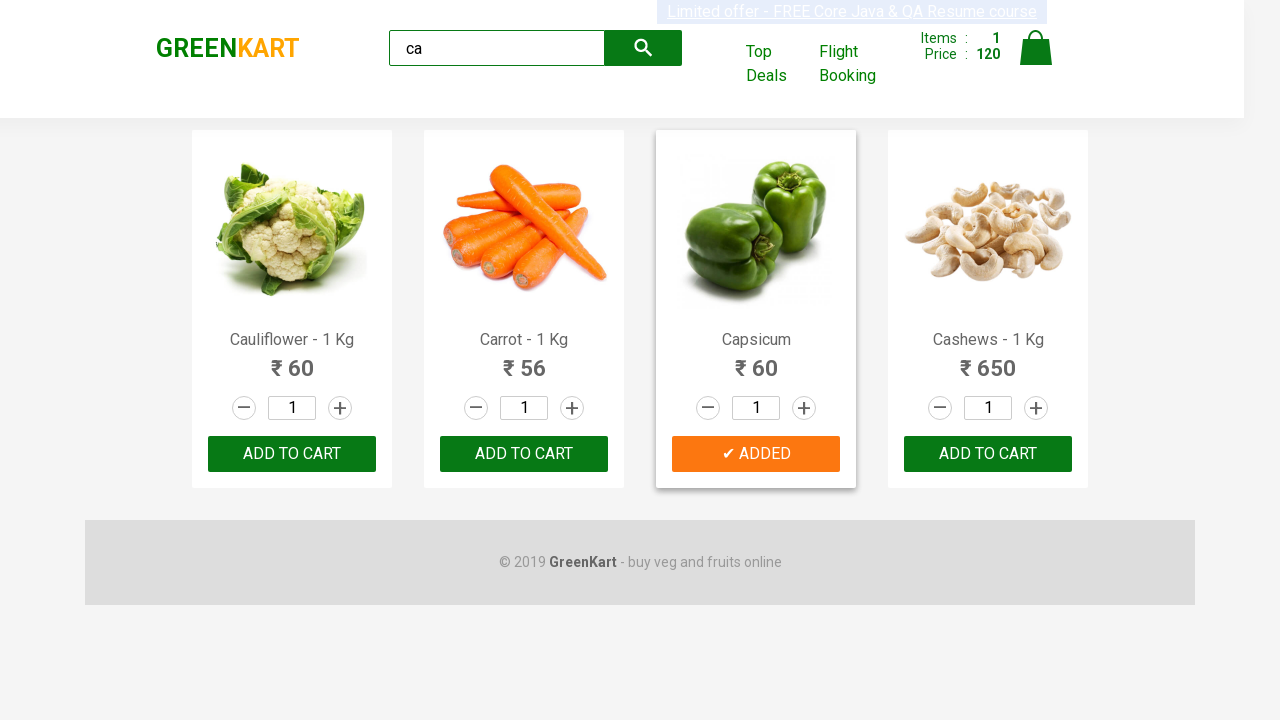

Clicked ADD TO CART button on Cashews product at (988, 454) on .products .product >> nth=3 >> button
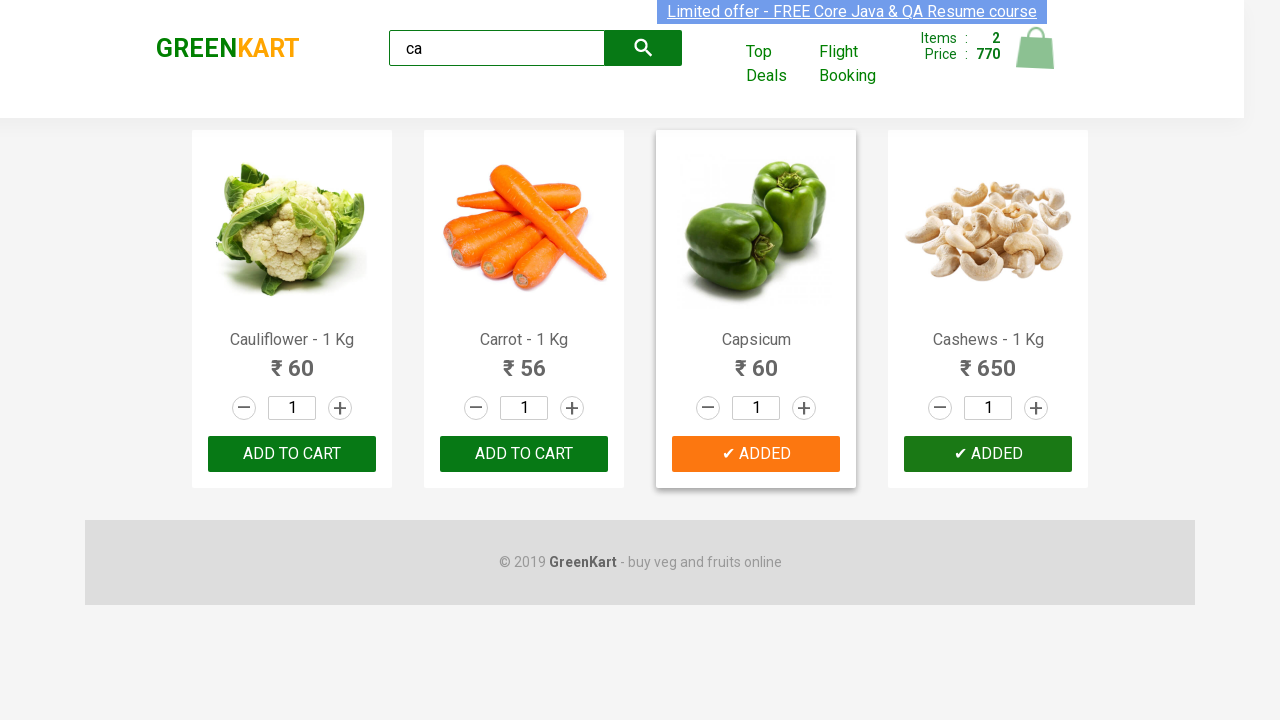

Located brand logo element on the page
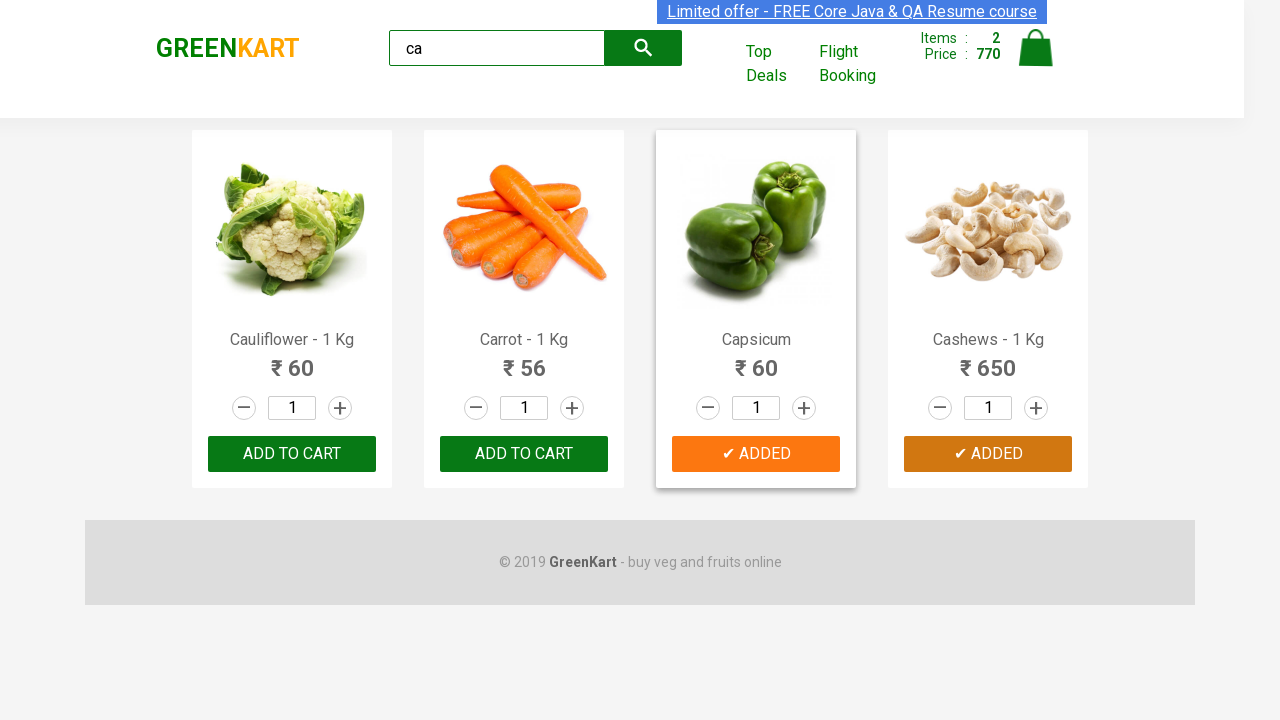

Verified brand logo text is 'GREENKART'
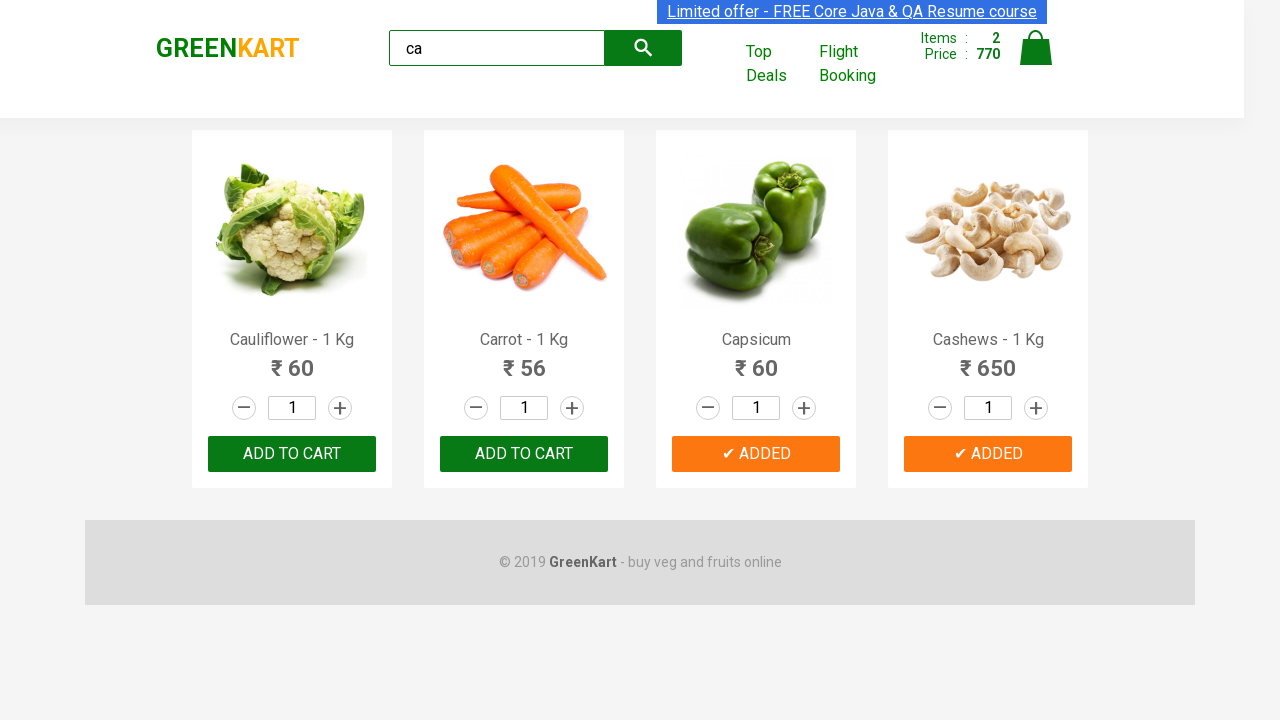

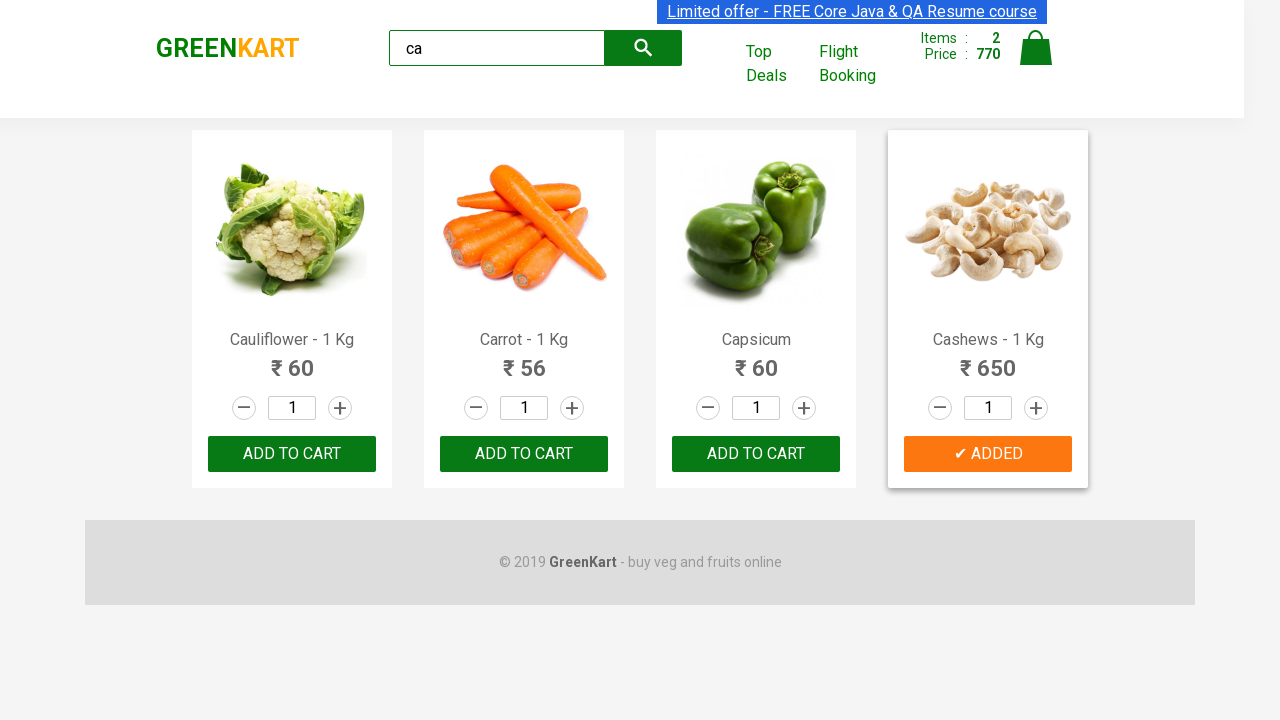